Tests the progress bar functionality on DemoQA by clicking the start button to initiate the progress bar animation.

Starting URL: https://demoqa.com/progress-bar

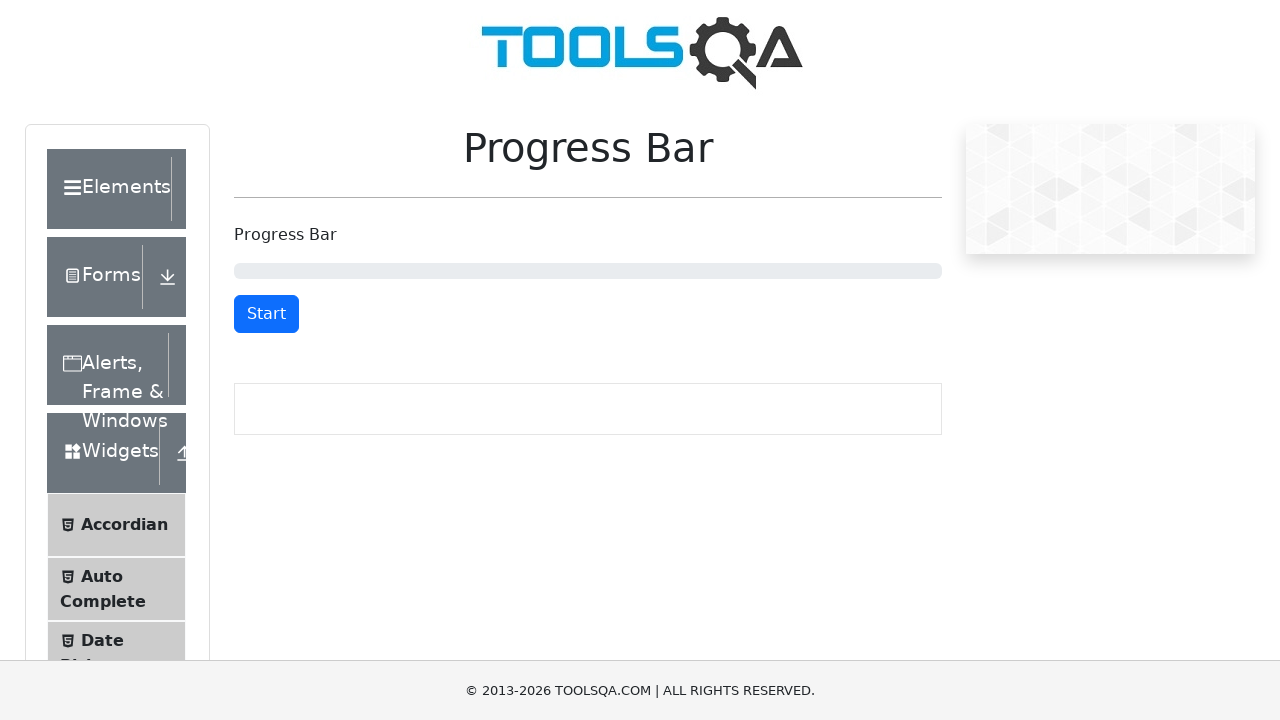

Clicked start button to initiate progress bar animation at (266, 314) on #startStopButton
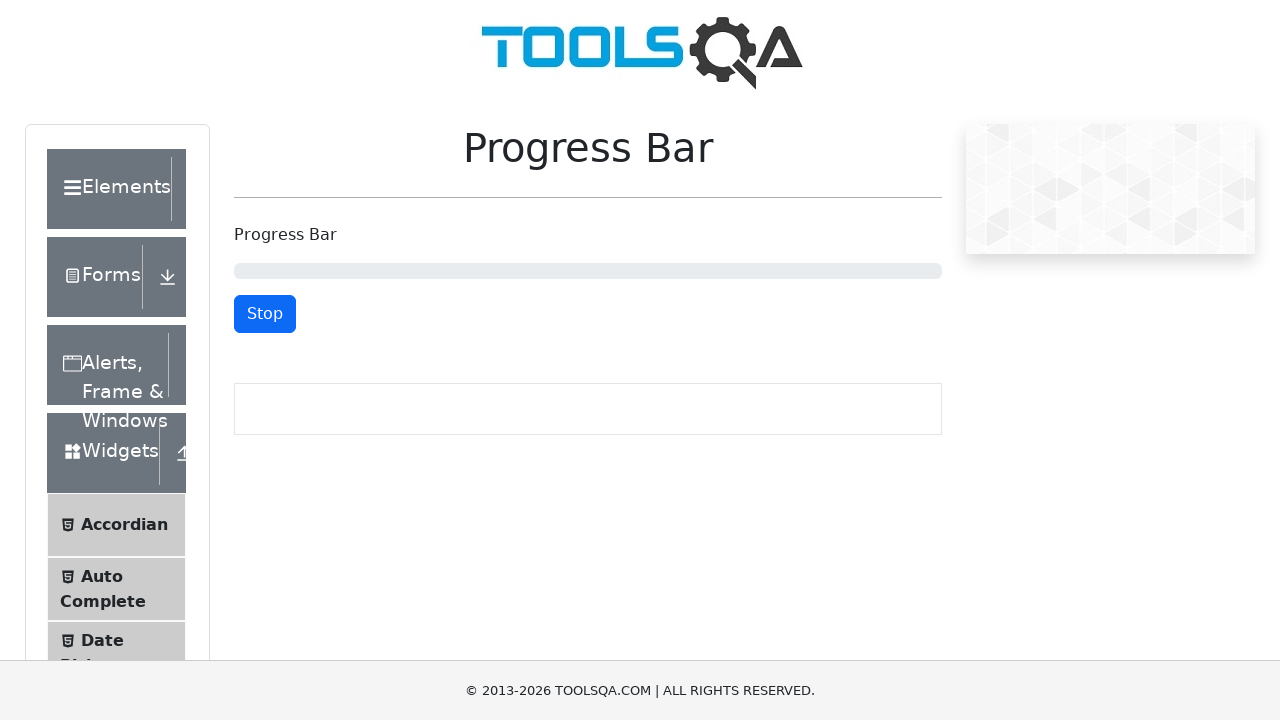

Progress bar completed and reached 100%
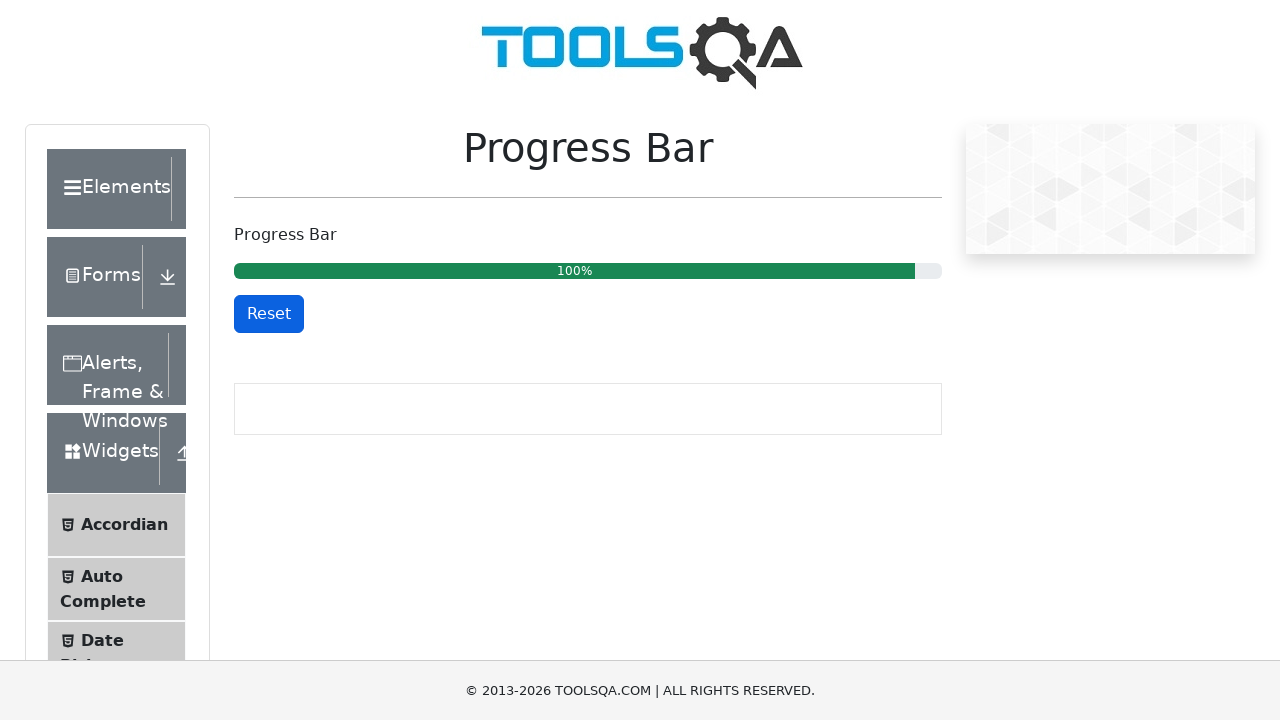

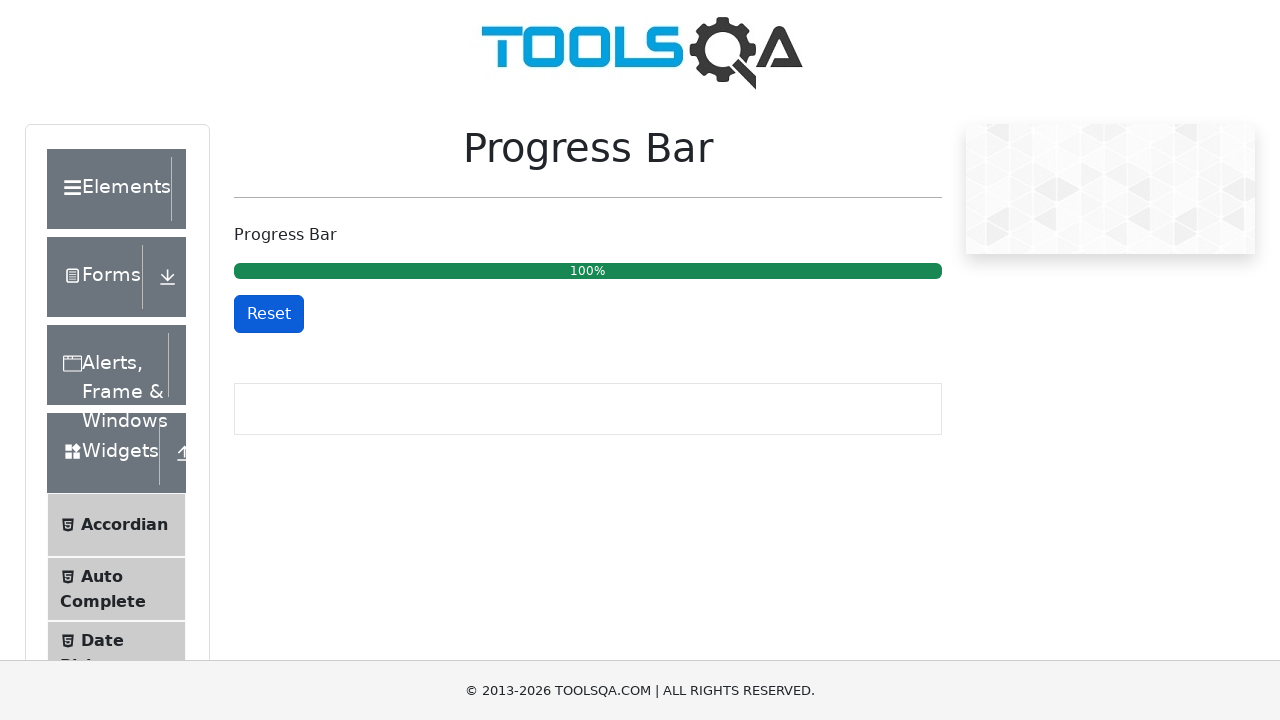